Tests clicking multiple submit buttons using various XPath selectors

Starting URL: http://sahitest.com/demo/formTest.htm

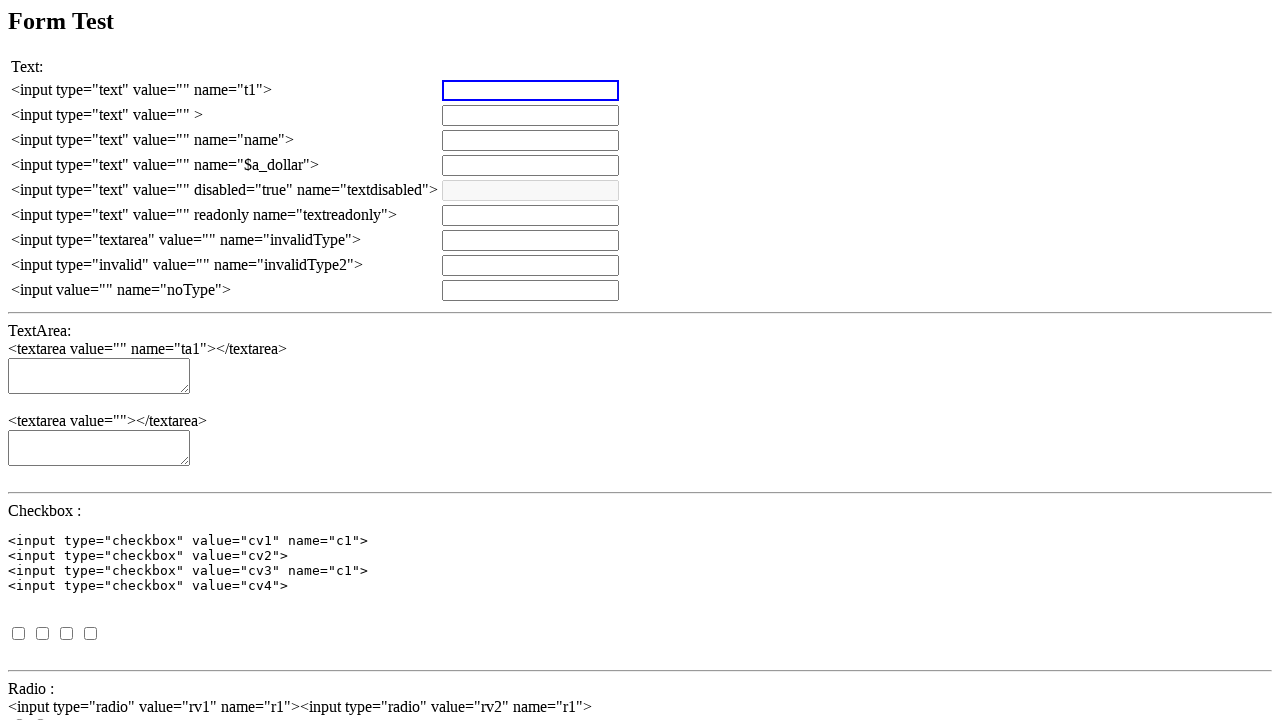

Set up dialog handler to accept alerts
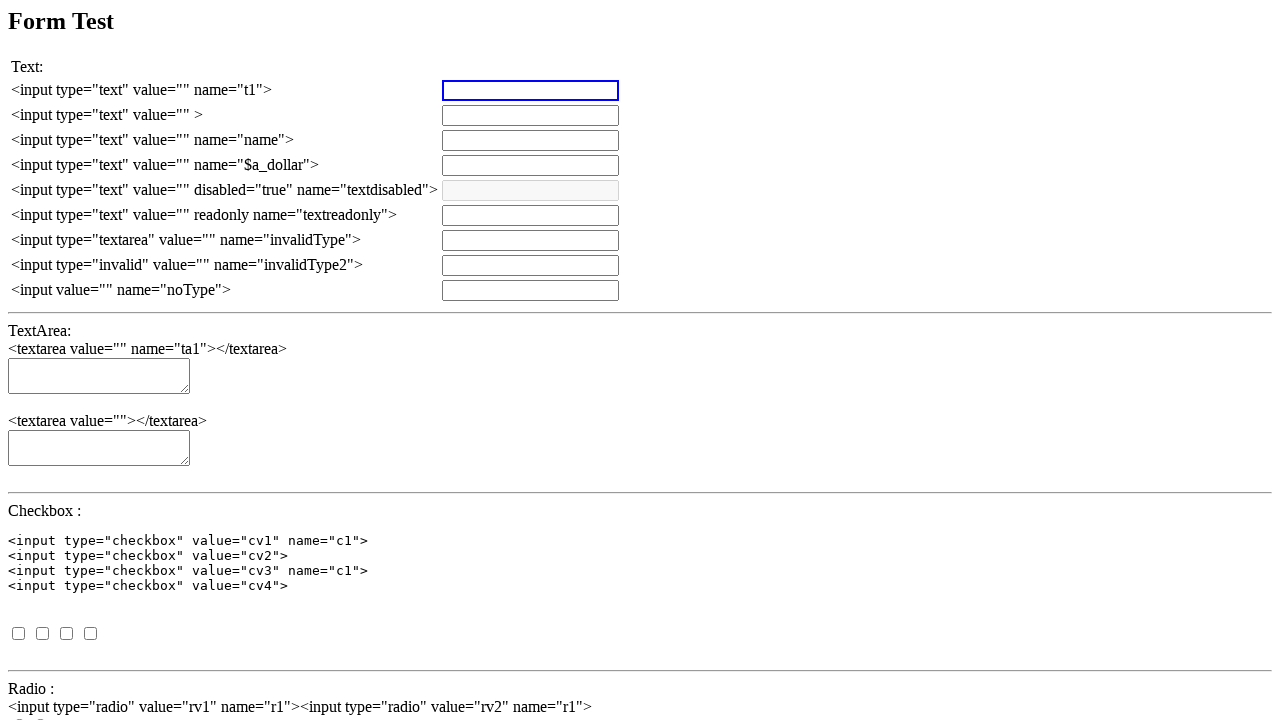

Clicked first submit button with value 'Add' at (28, 360) on xpath=//input[@id='submitBtnId' and @value='Add']
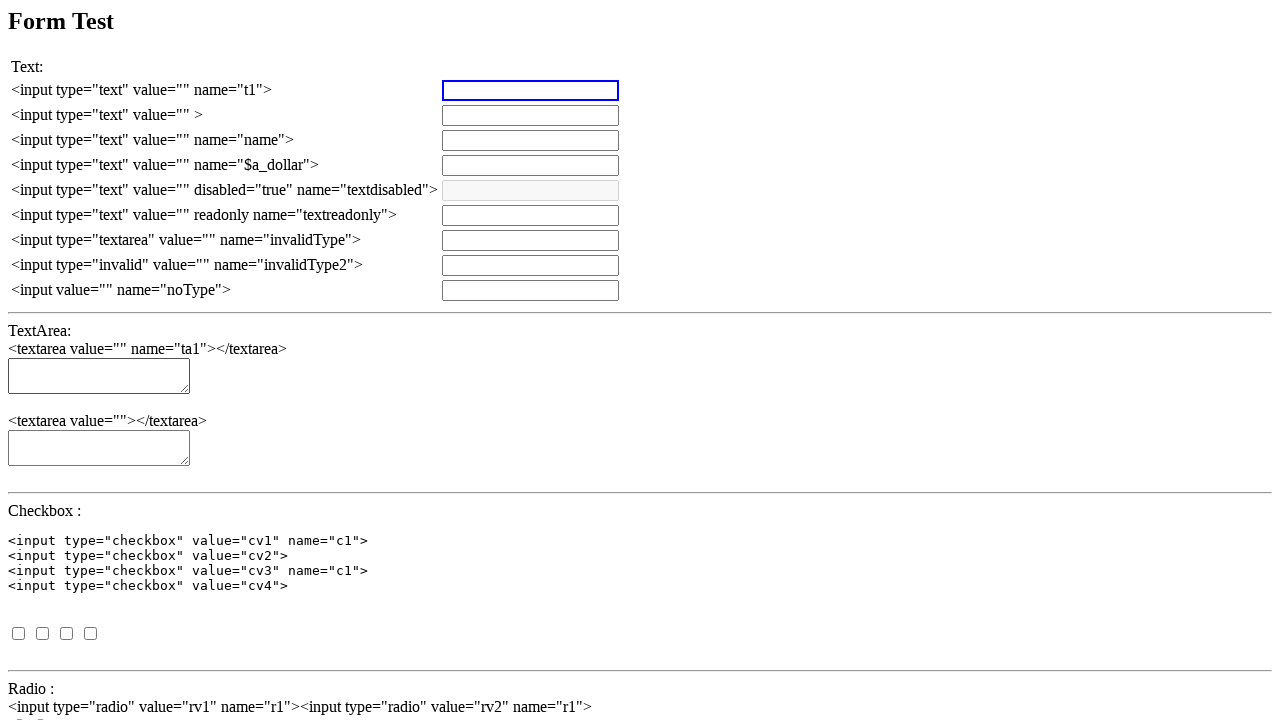

Clicked second submit button with submitBtnName attribute at (36, 360) on xpath=//input[@id='submitBtnId' and @name='submitBtnName' and not(@value='Add')]
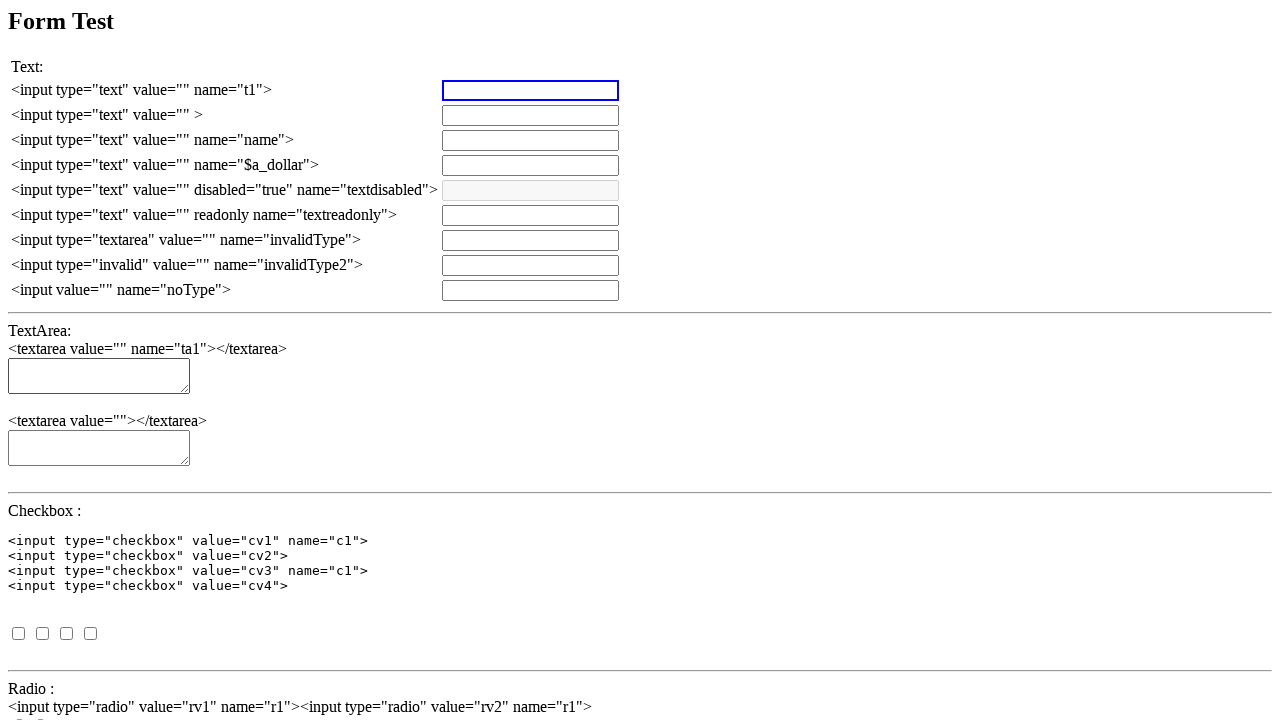

Clicked third submit button without 'Add' value and submitBtnName at (36, 360) on xpath=//input[@id='submitBtnId' and not(@value='Add') and not(@name='submitBtnNa
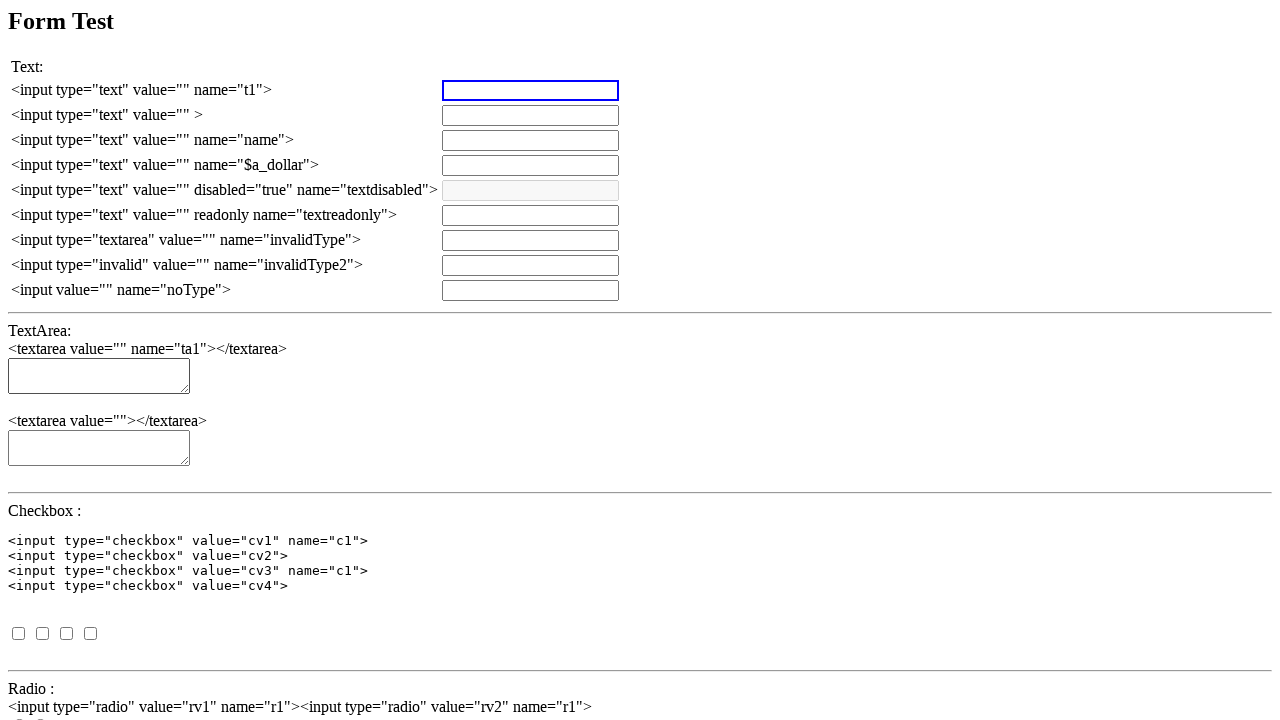

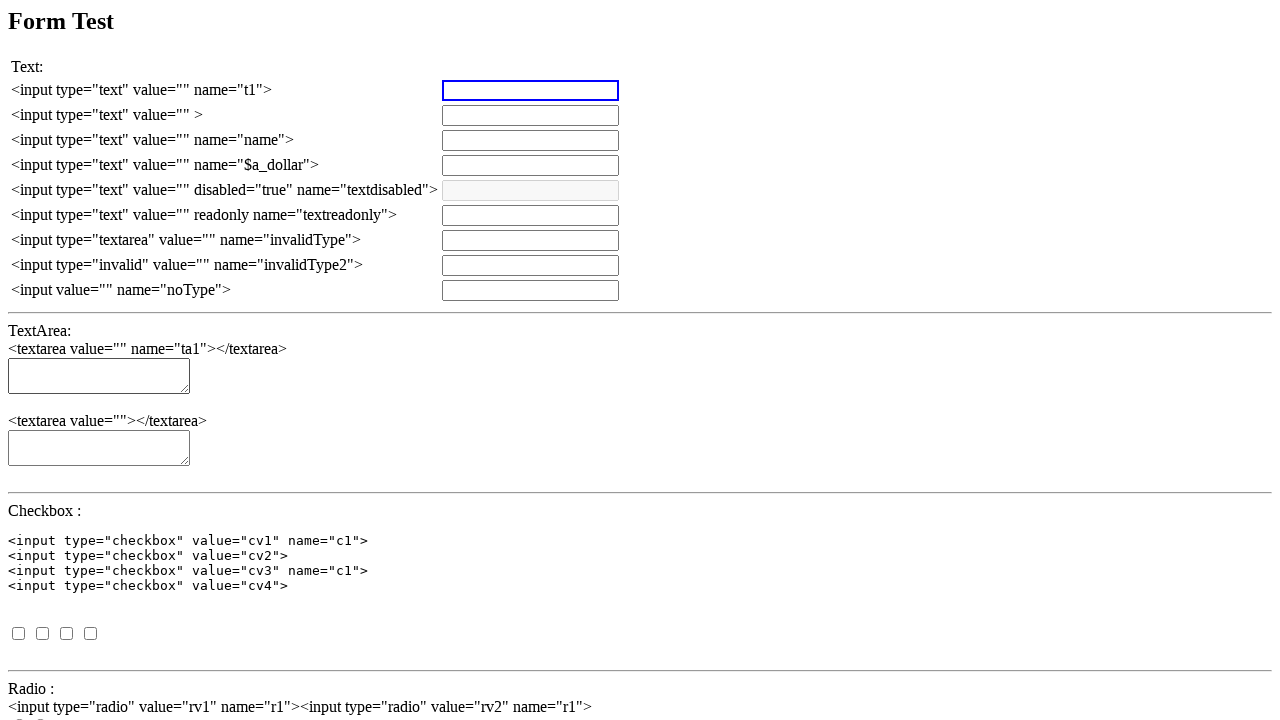